Tests that the input field is cleared after adding a todo item

Starting URL: https://demo.playwright.dev/todomvc

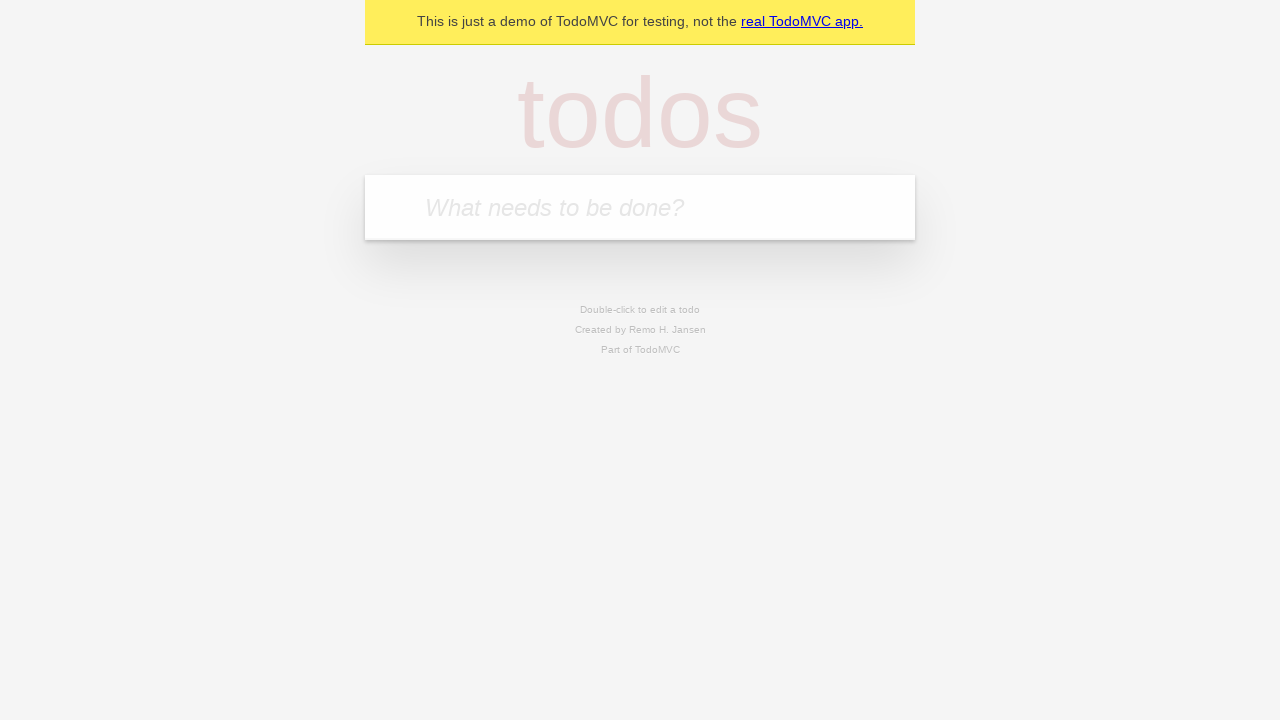

Filled todo input field with 'buy some cheese' on internal:attr=[placeholder="What needs to be done?"i]
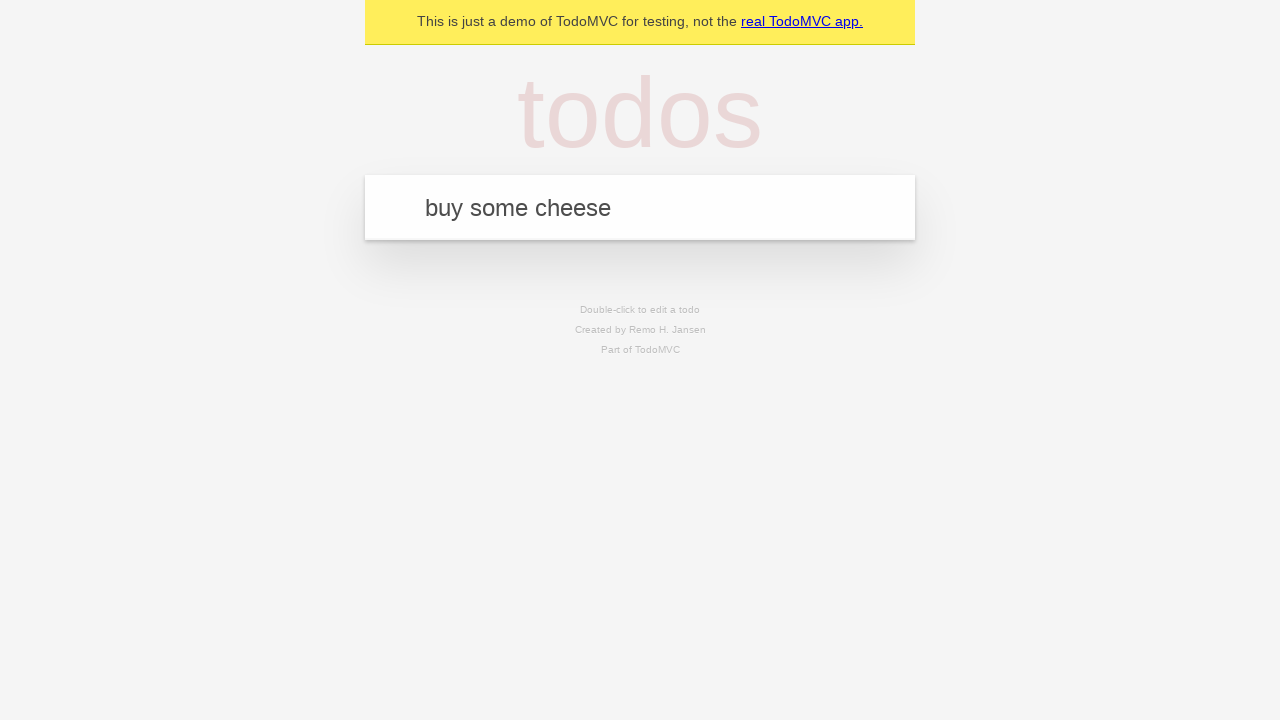

Pressed Enter to add todo item on internal:attr=[placeholder="What needs to be done?"i]
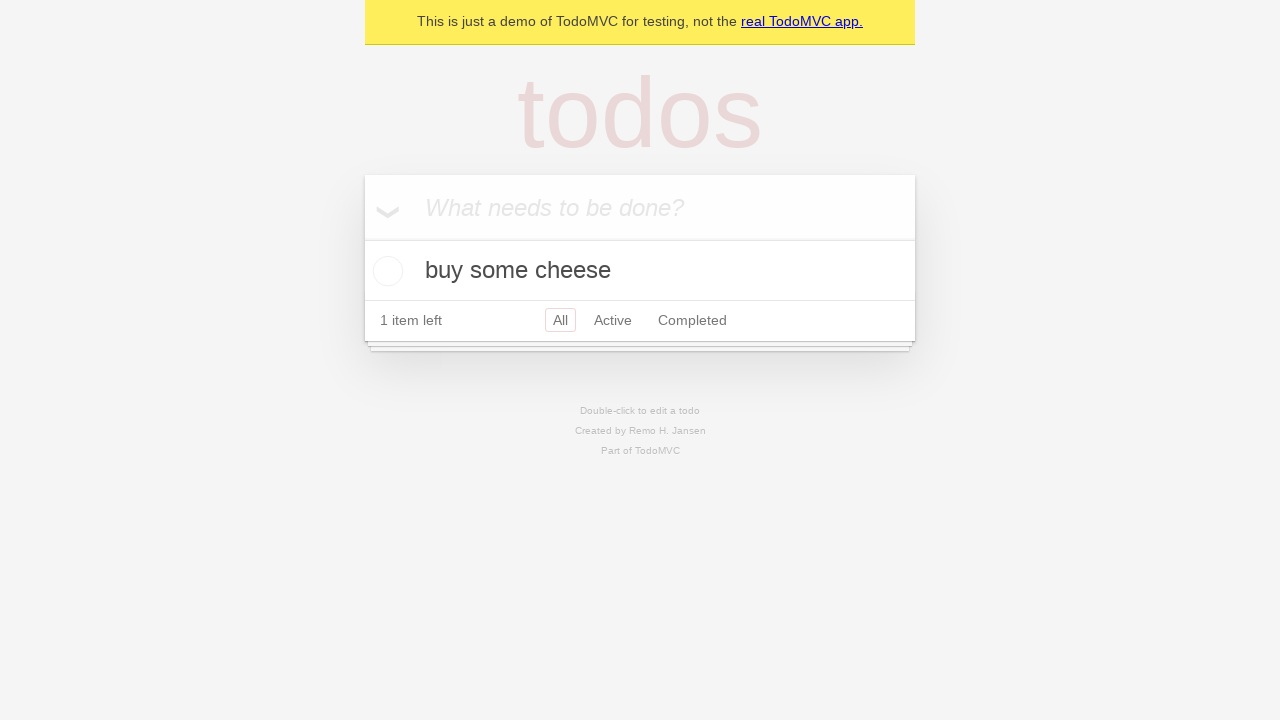

Verified todo item was added to the list
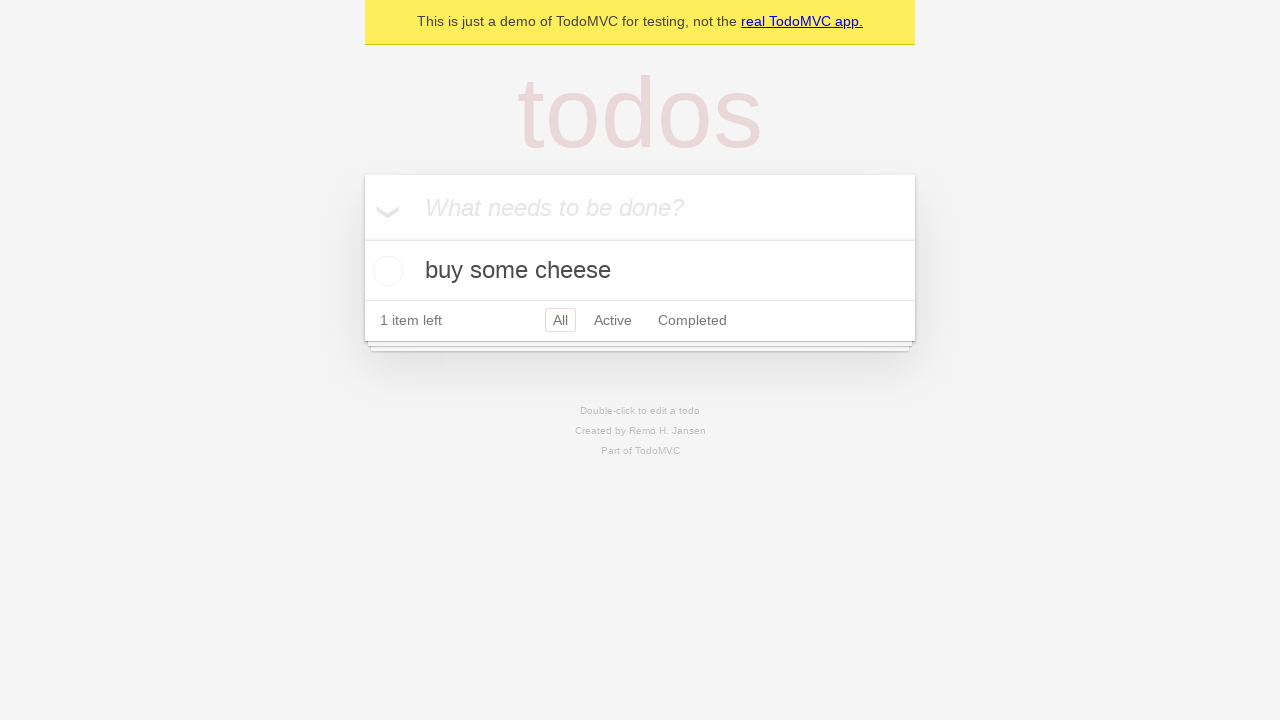

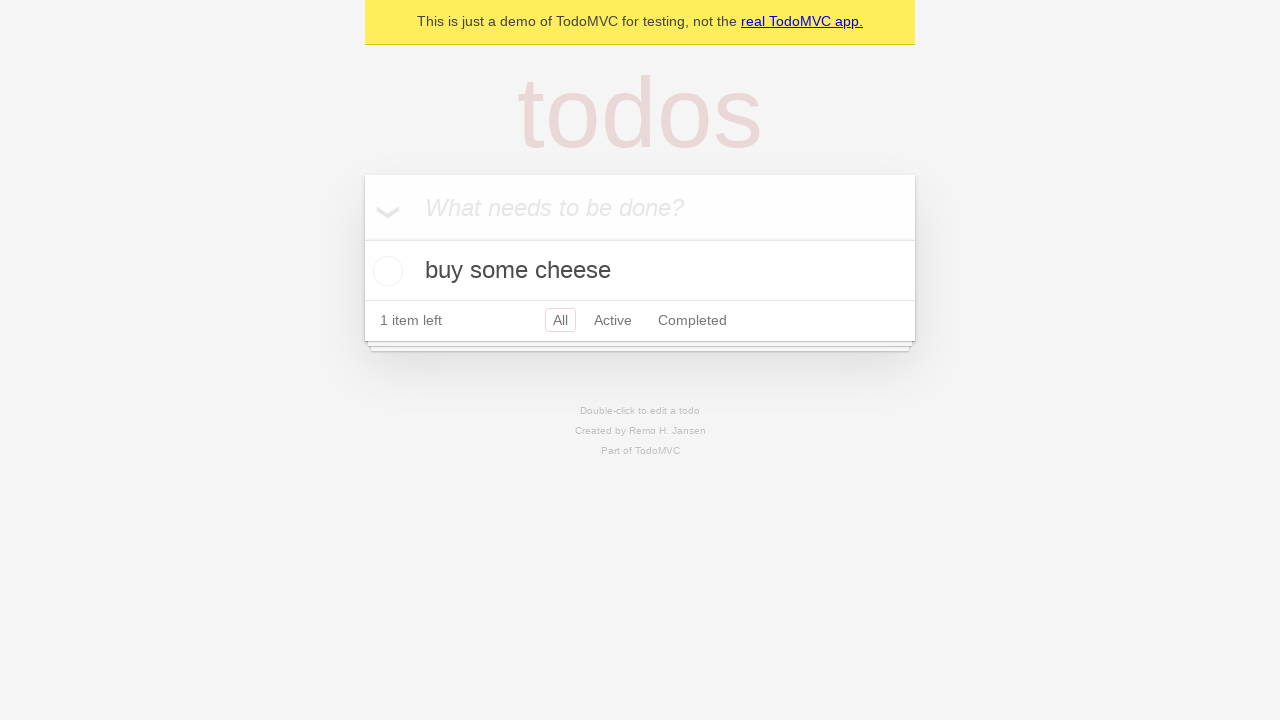